Tests browser window/tab handling by navigating to the Alerts, Frame & Windows section, opening a new tab, verifying content in the new tab, switching back to the original tab, and verifying the original content is still visible.

Starting URL: https://demoqa.com/

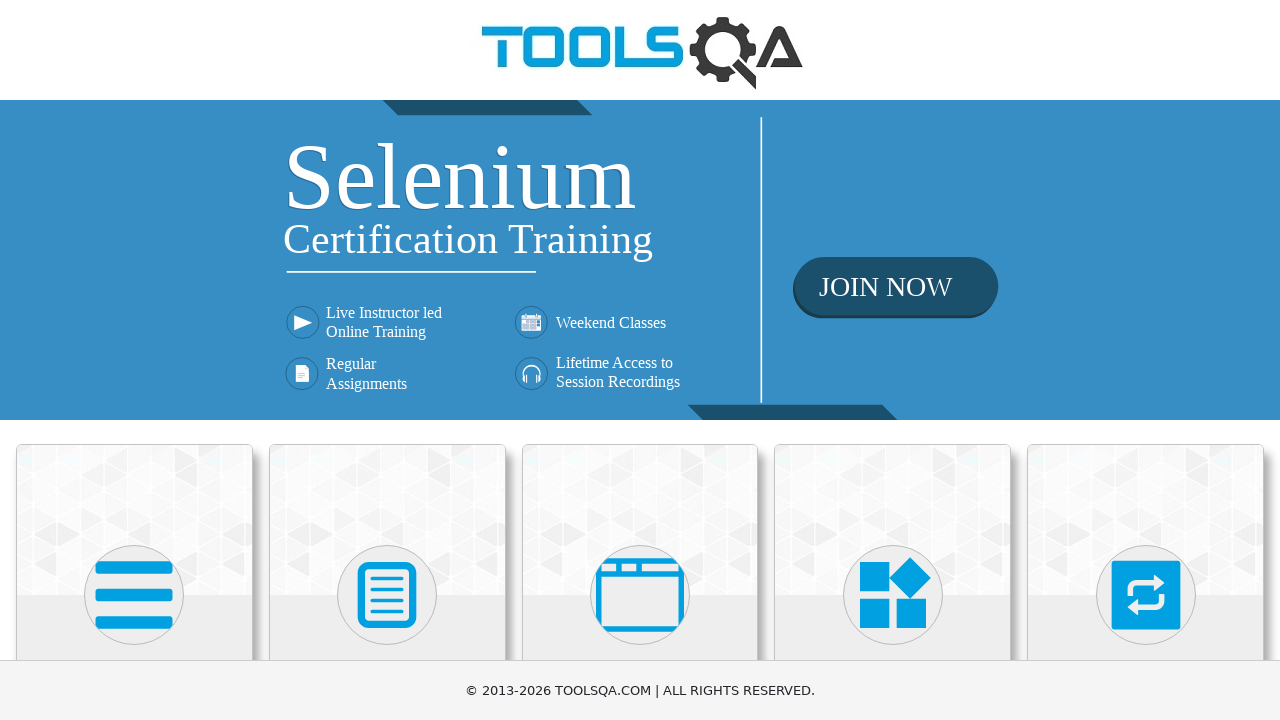

Scrolled down to make cards visible
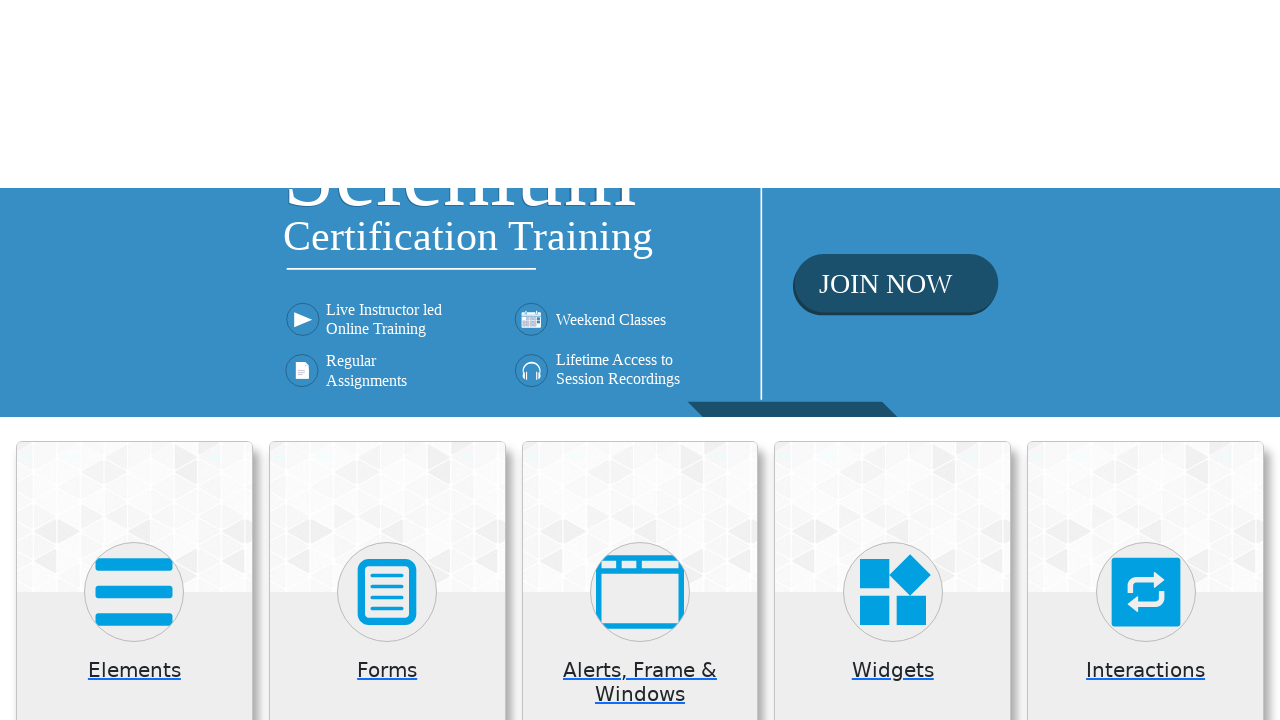

Clicked on 'Alerts, Frame & Windows' card at (640, 200) on (//*[@class='card mt-4 top-card'])[3]
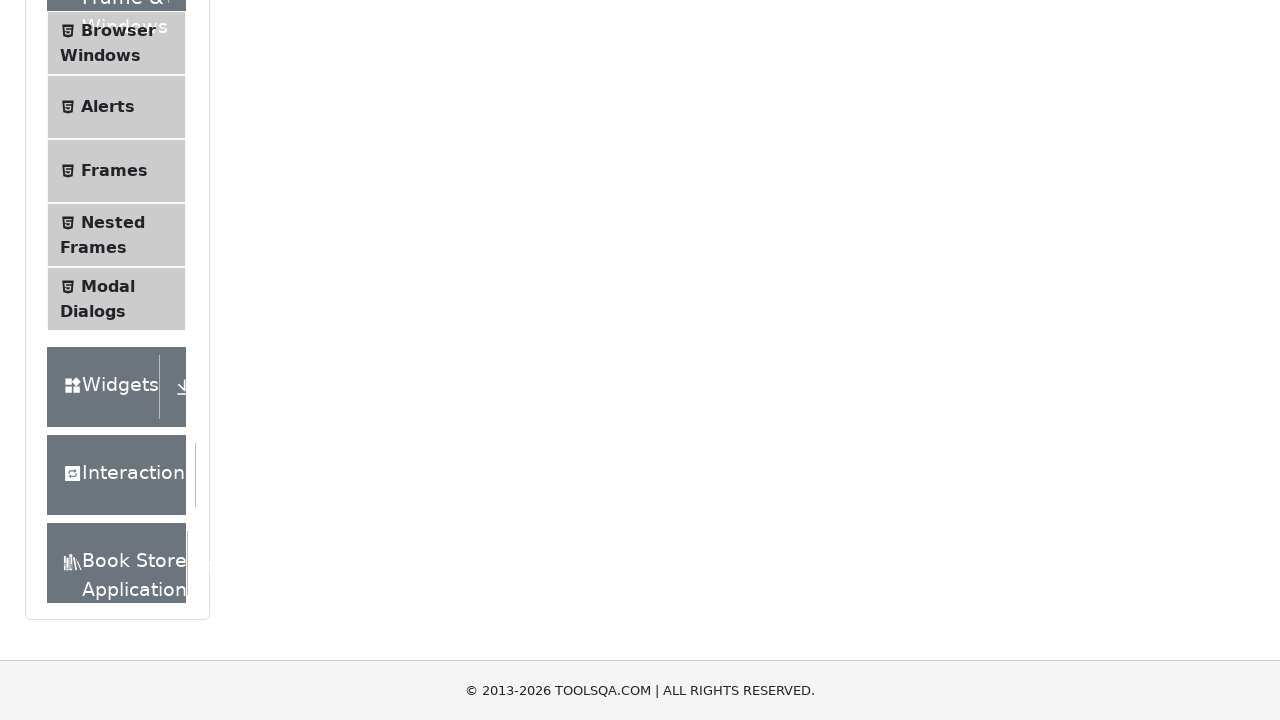

Waited for instruction text to load
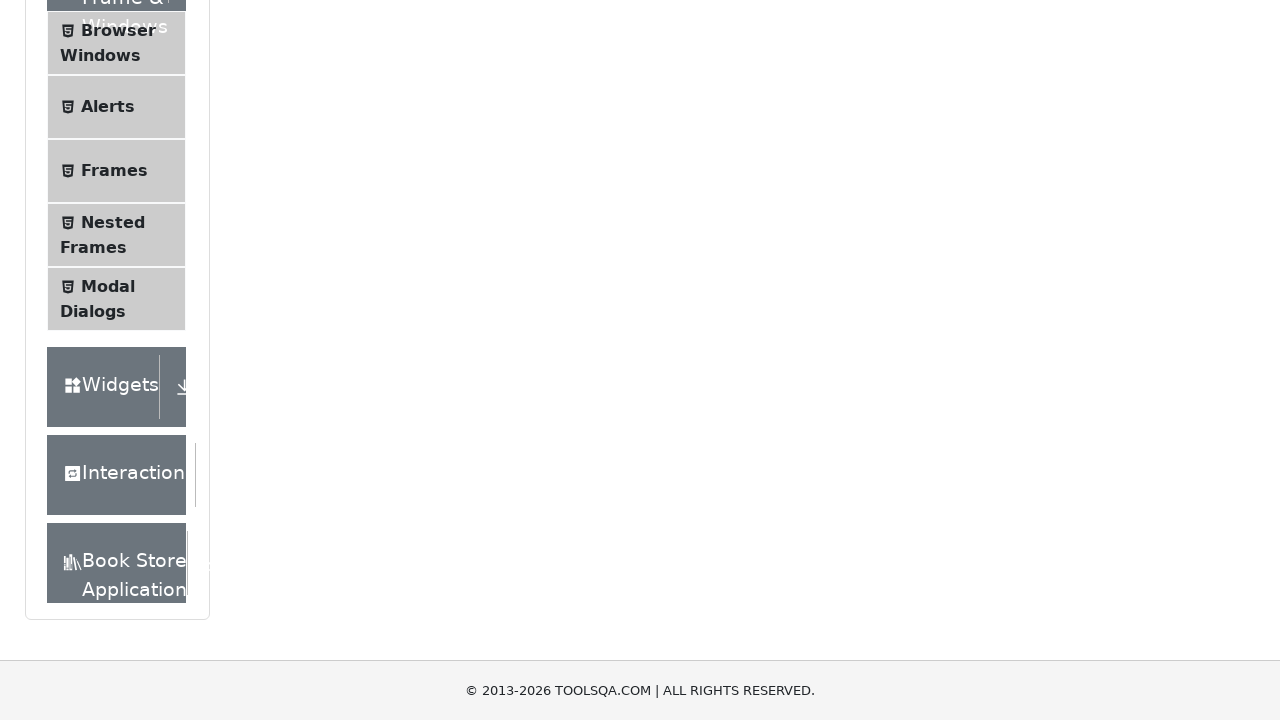

Verified instruction text is visible
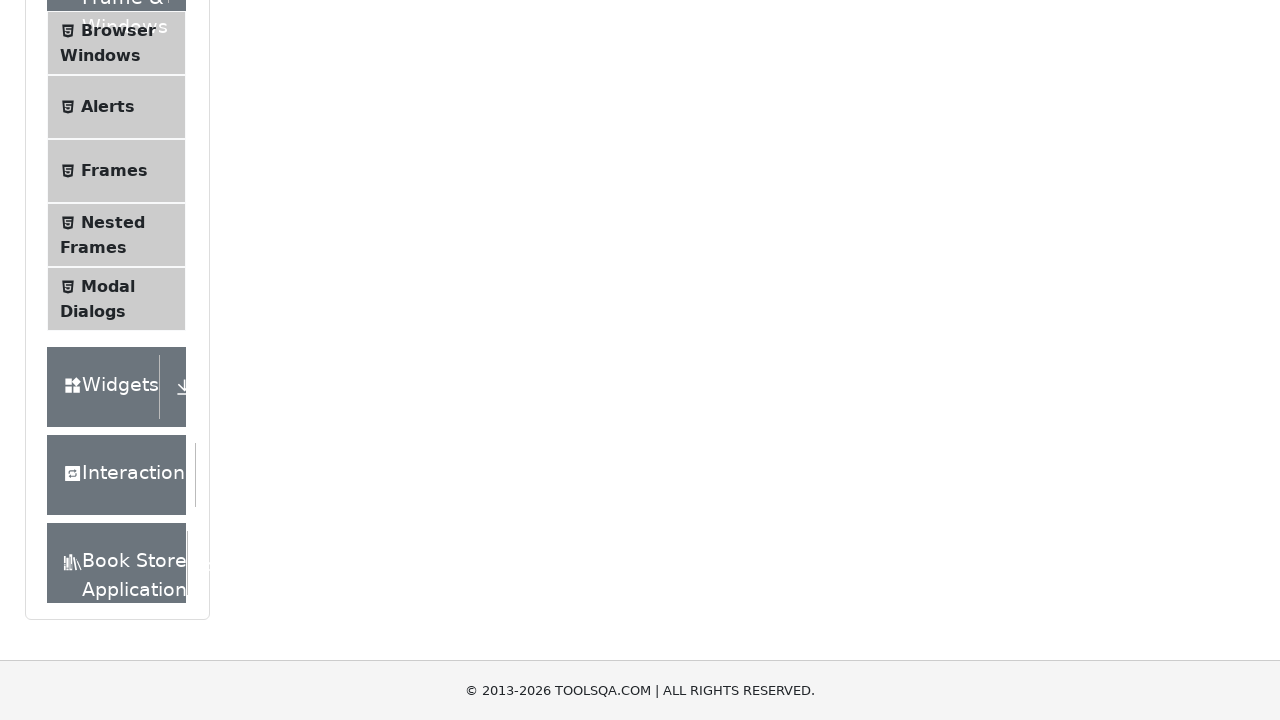

Clicked on 'Browser Windows' in the left menu at (118, 30) on text=Browser Windows
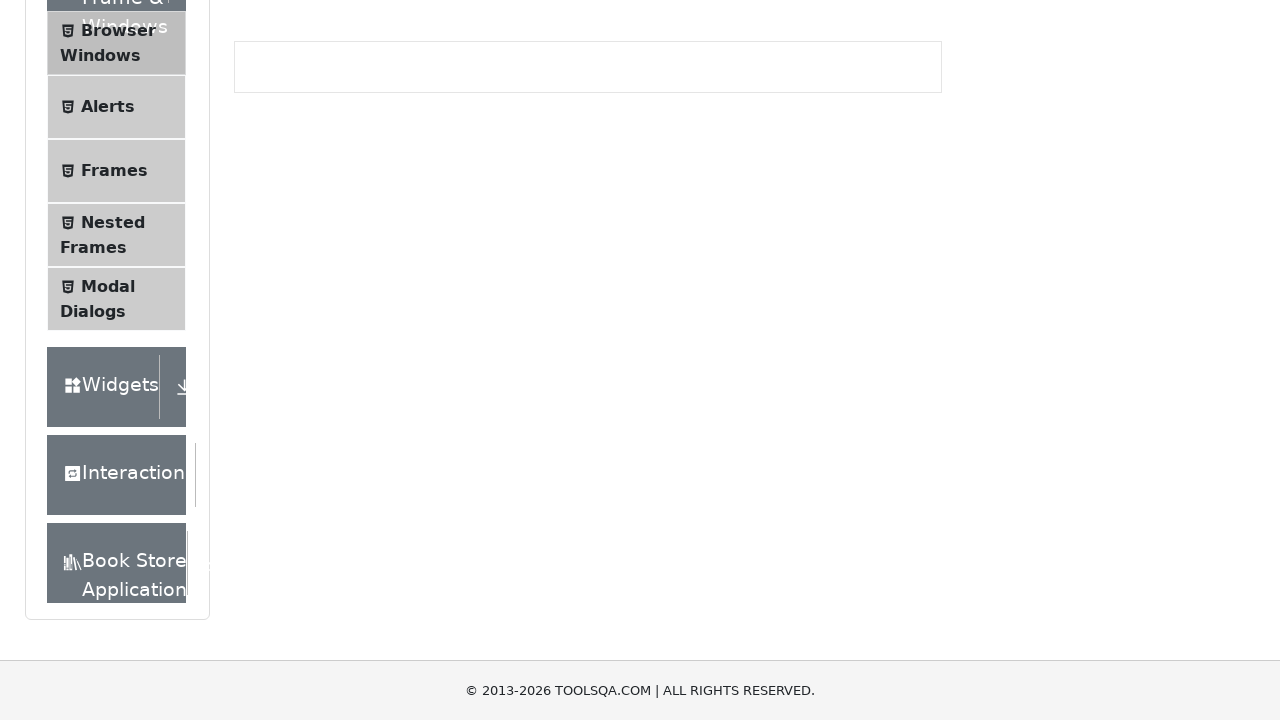

Waited for 'New Tab' button to load
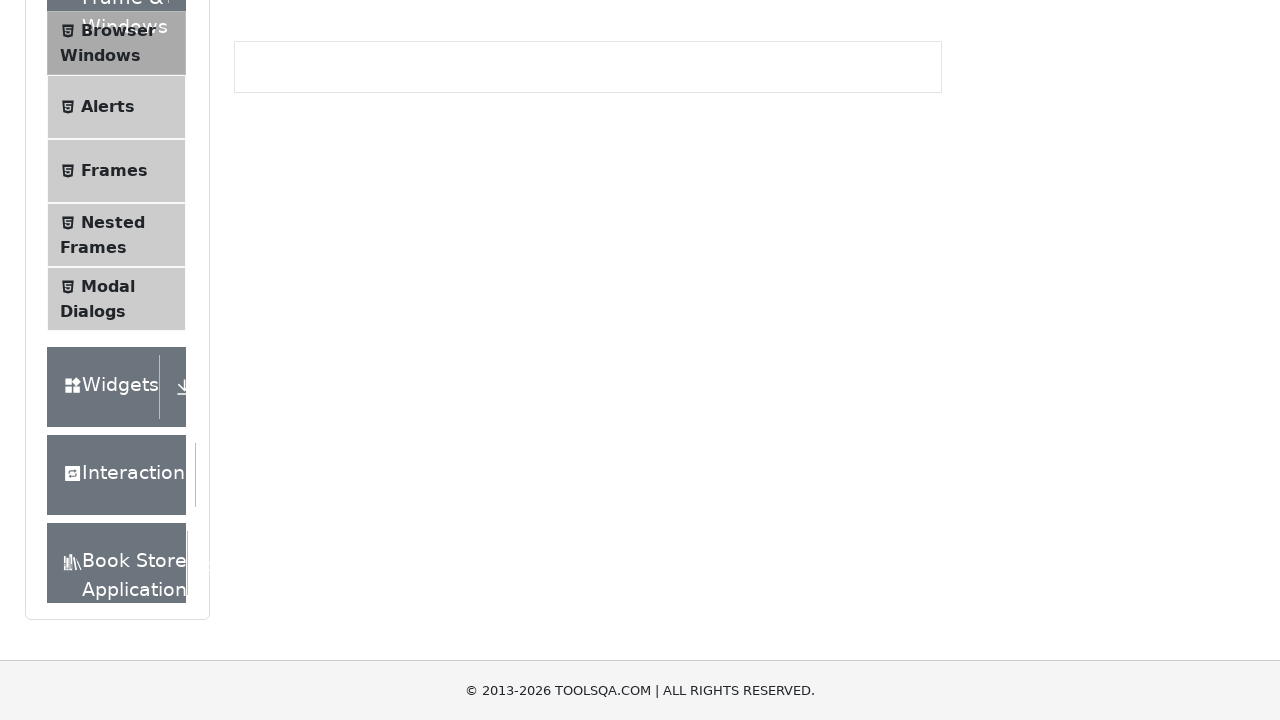

Verified 'New Tab' button is visible
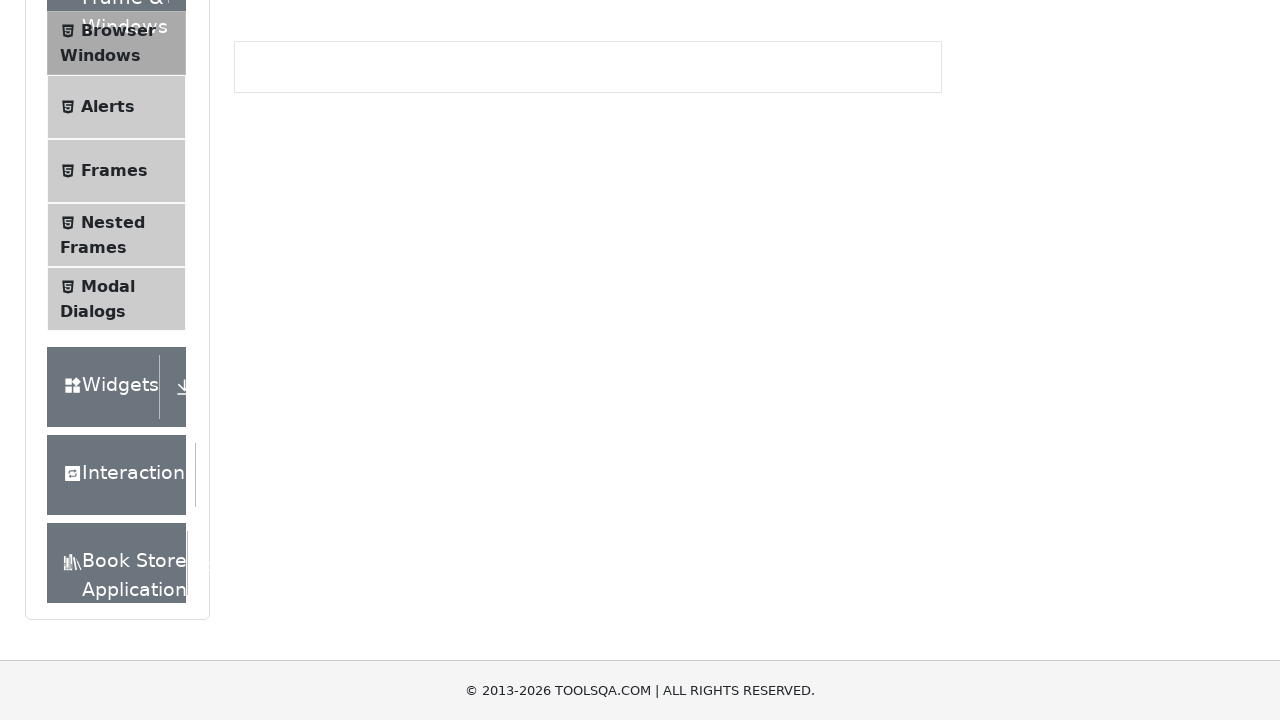

Clicked 'New Tab' button to open a new tab at (280, 242) on text=New Tab
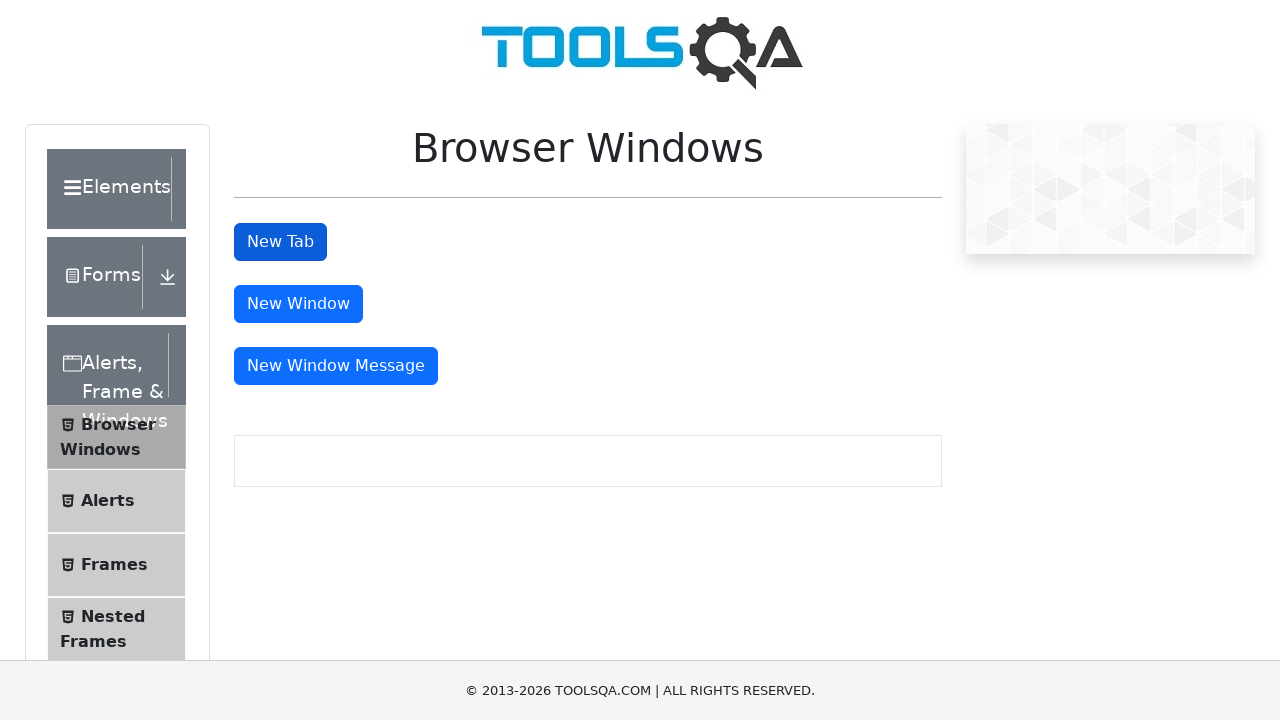

Retrieved new tab/page object
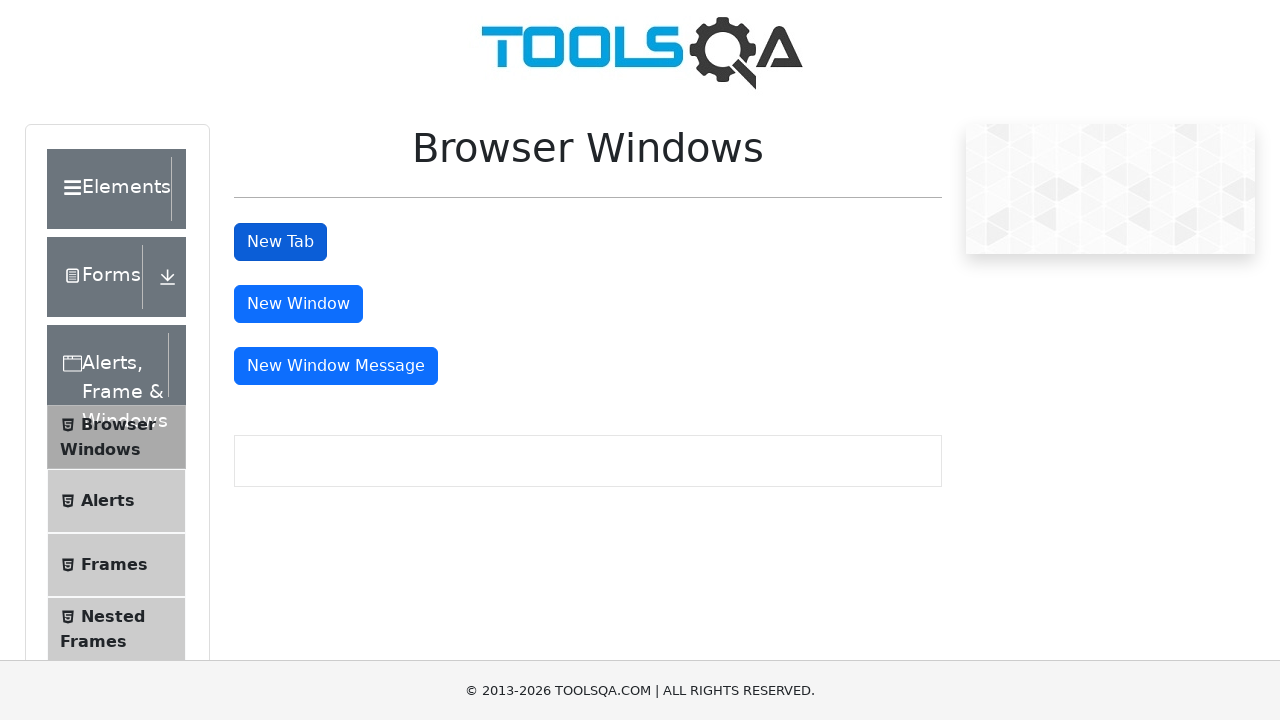

Waited for h1 heading to load in new tab
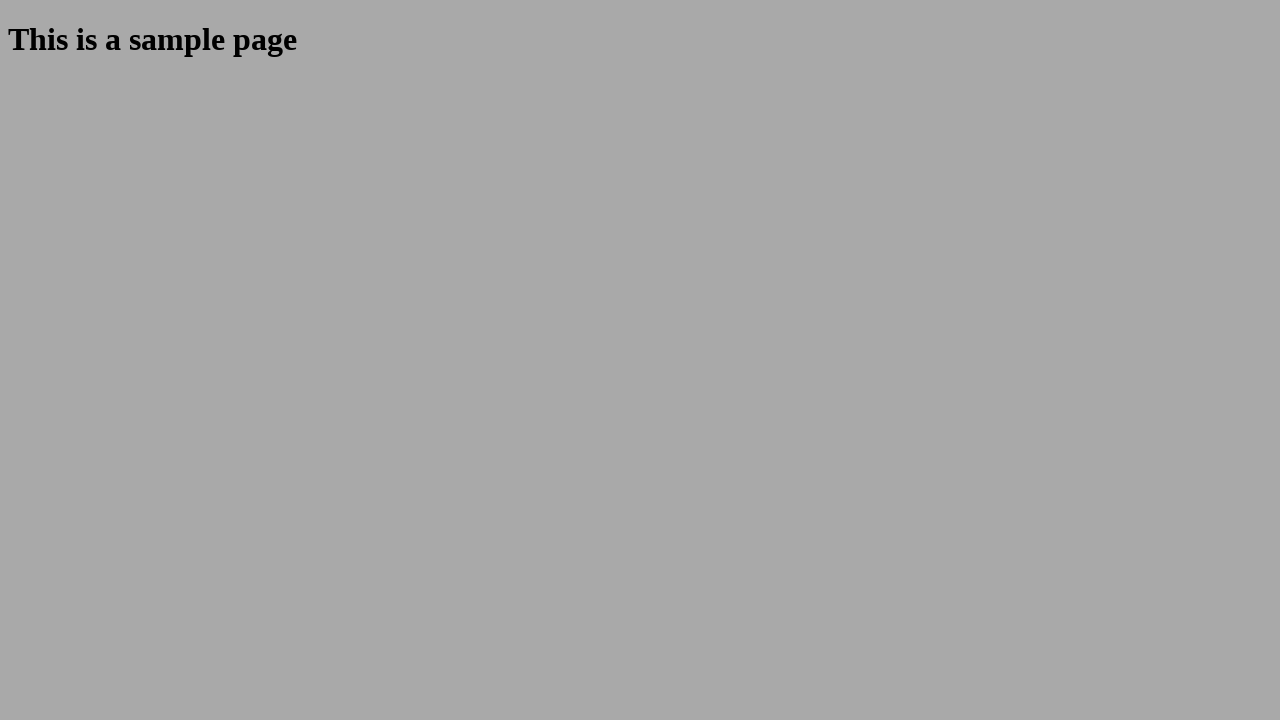

Verified h1 heading is visible in new tab
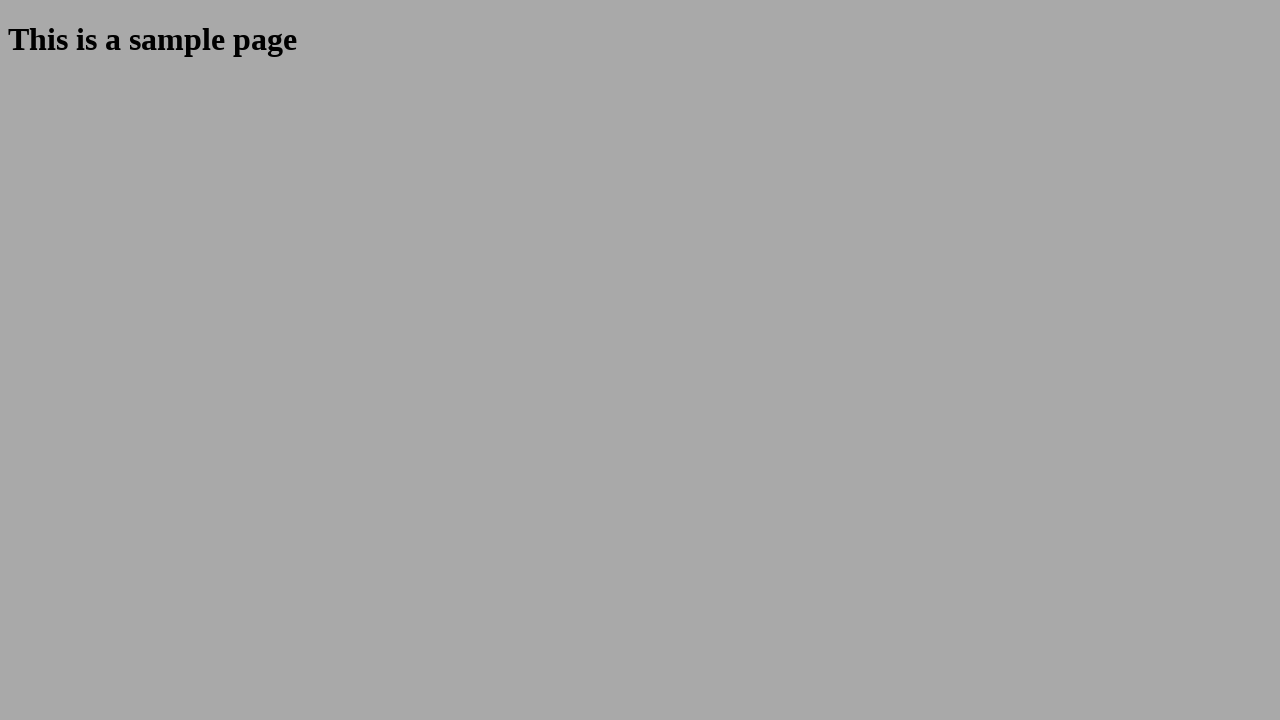

Switched back to original tab
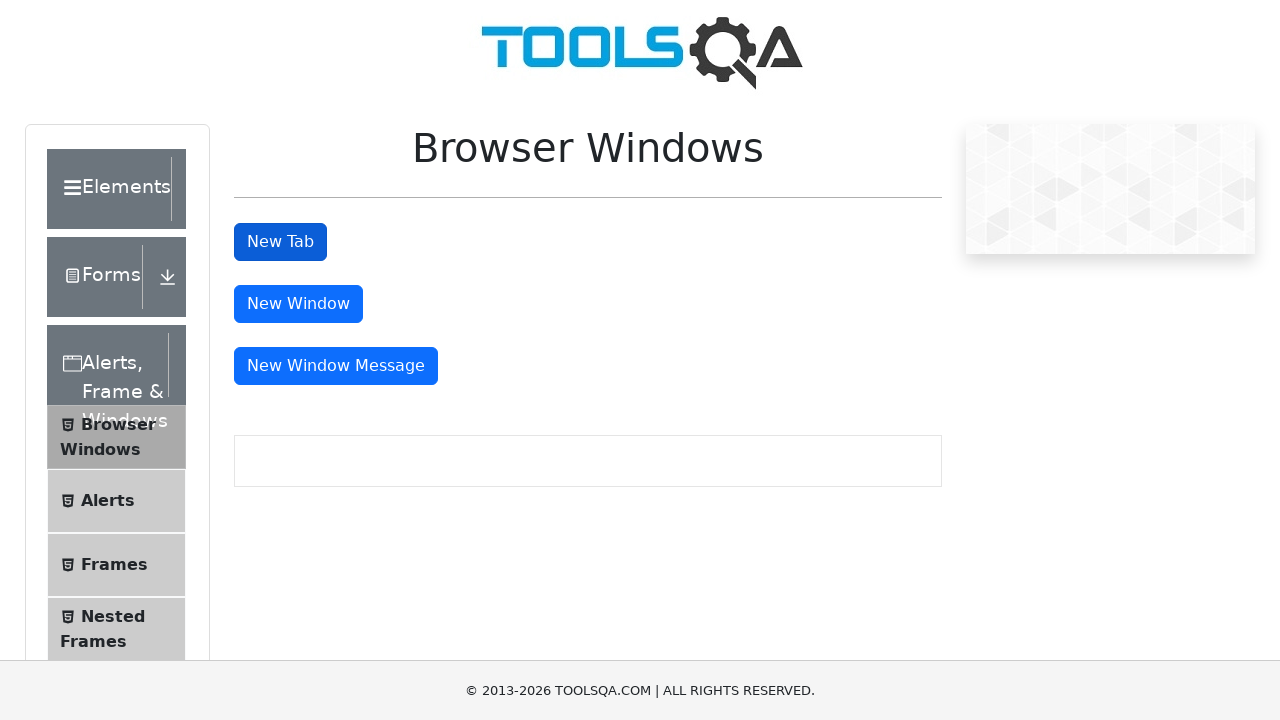

Verified 'New Tab' button is still visible on original tab
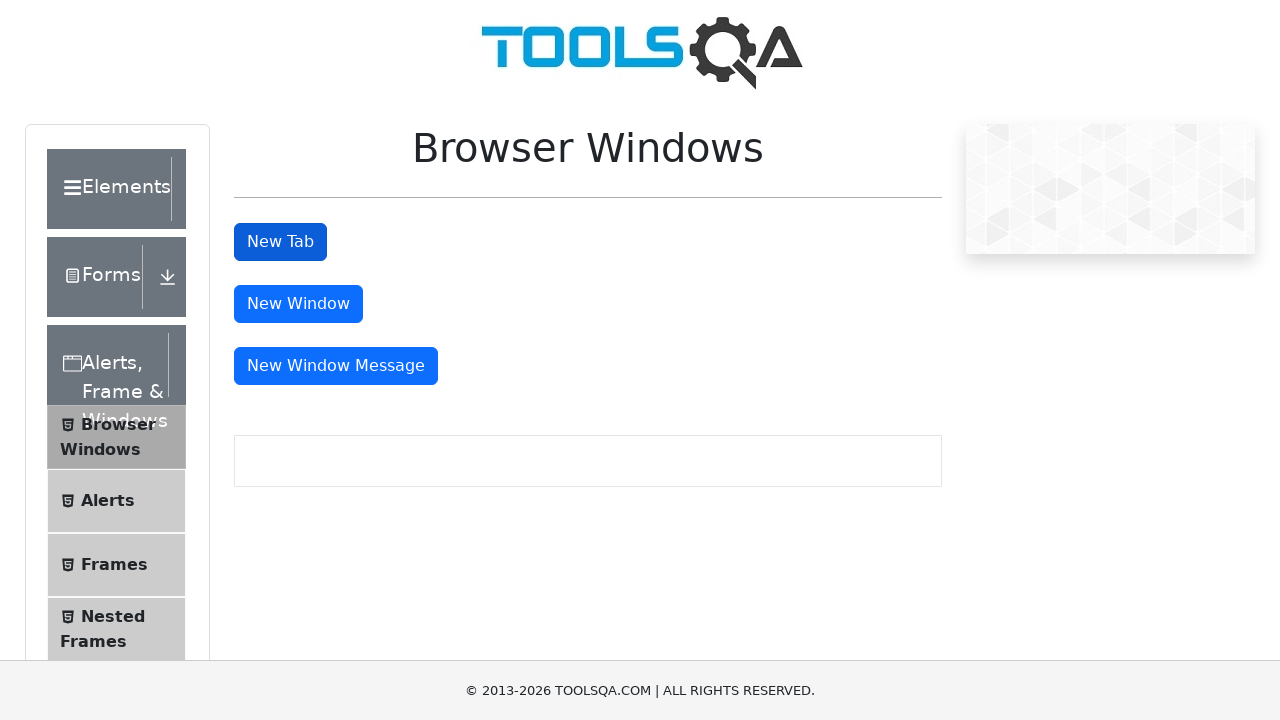

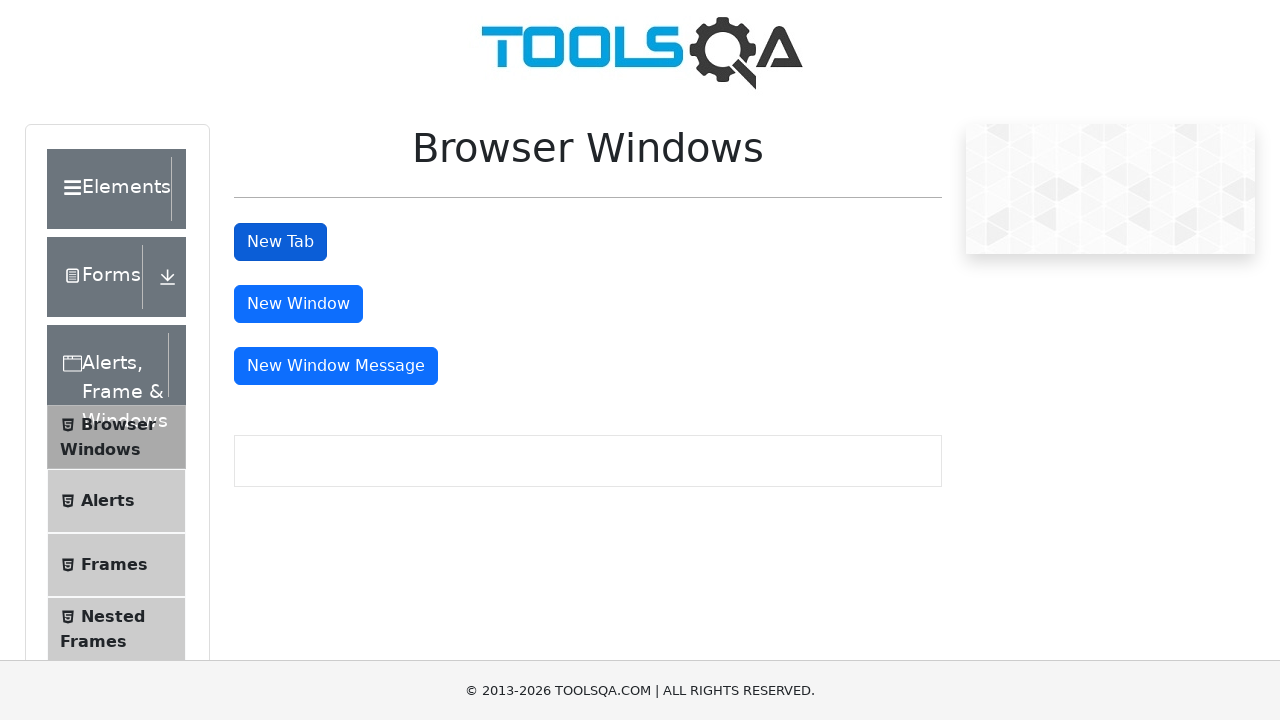